Tests that clicking at specific coordinates on an area registers and displays the click position

Starting URL: https://osstep.github.io/action_click

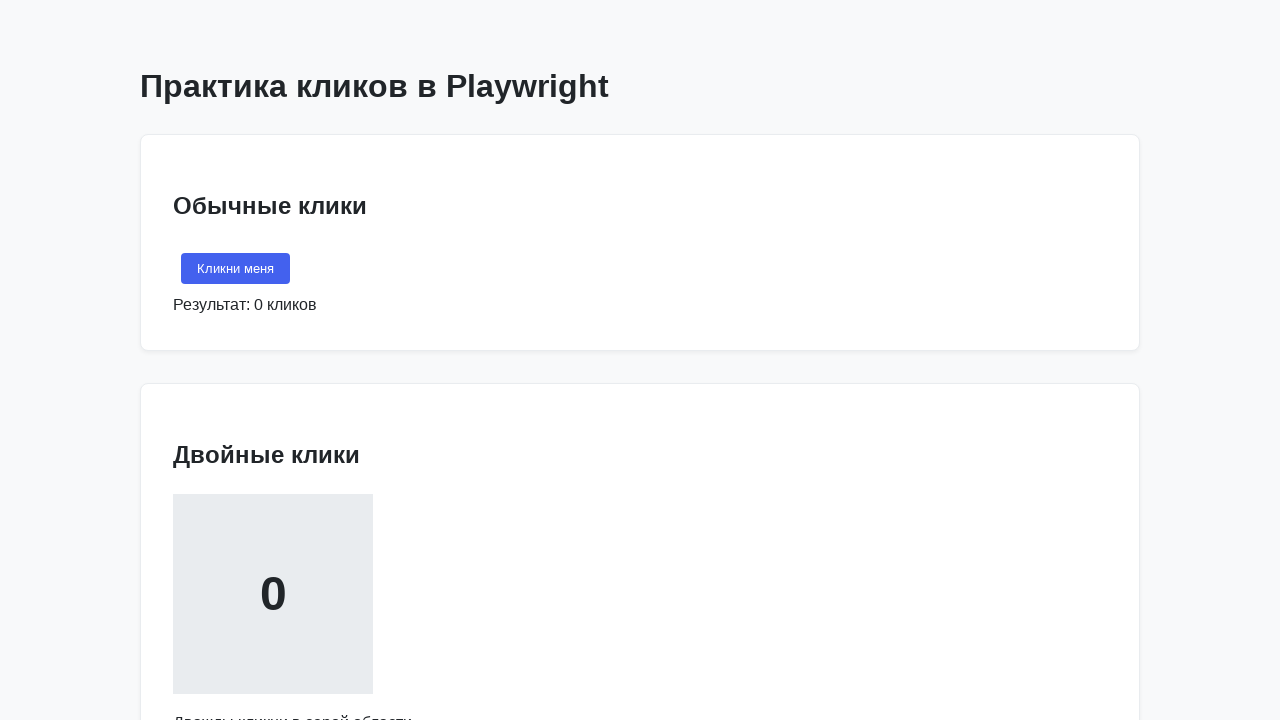

Located the click area element with text 'Кликни в любом месте'
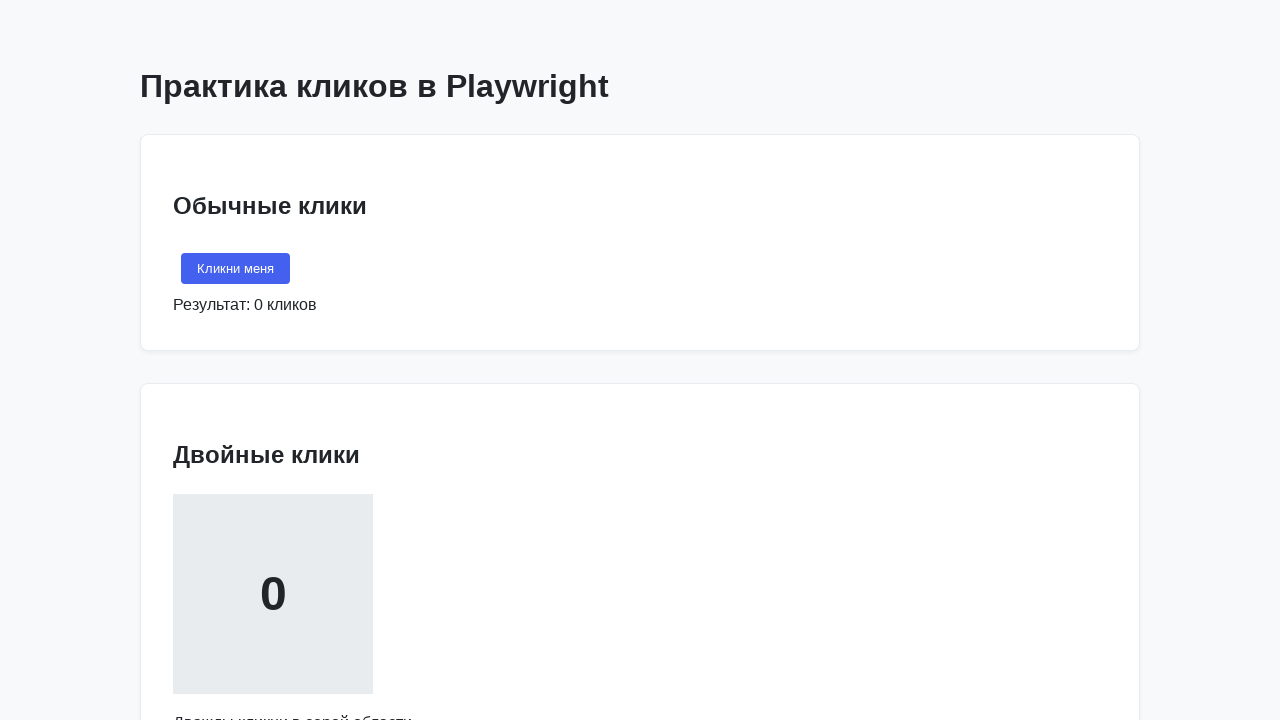

Clicked at specific coordinates (50, 100) on the click area at (223, 360) on internal:text="\u041a\u043b\u0438\u043a\u043d\u0438 \u0432 \u043b\u044e\u0431\u0
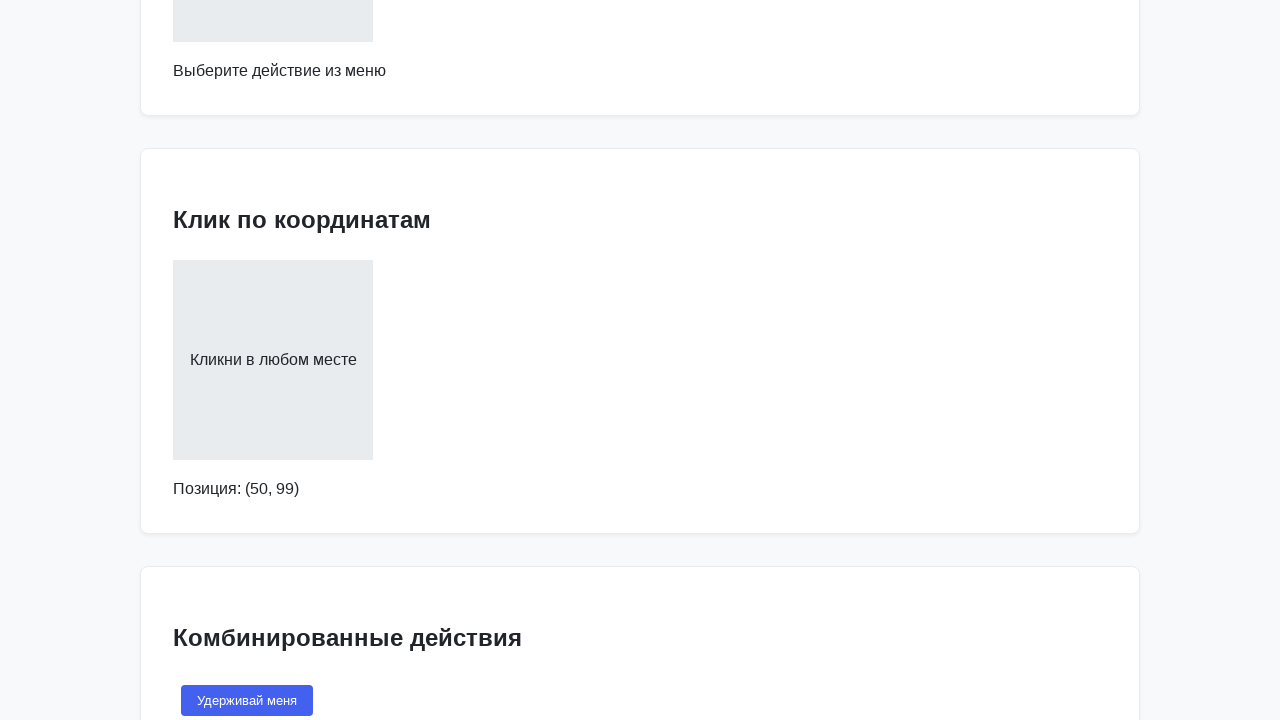

Verified that position coordinates are displayed in the expected format
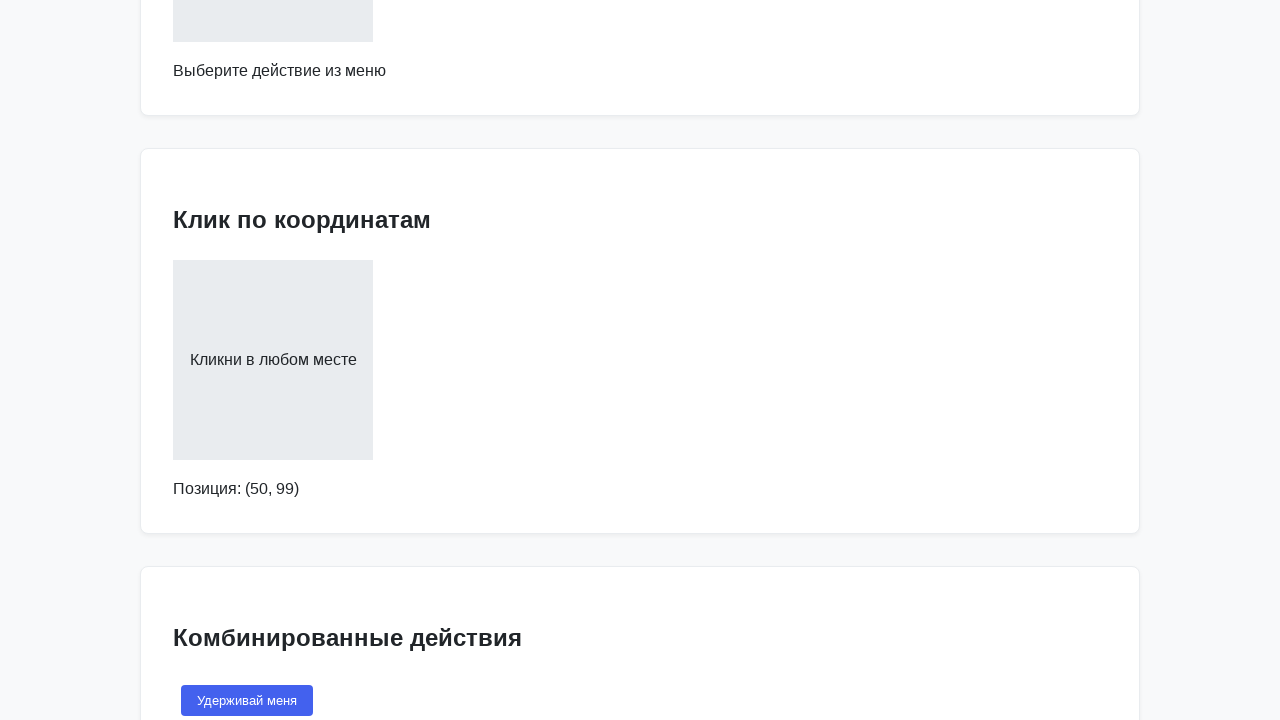

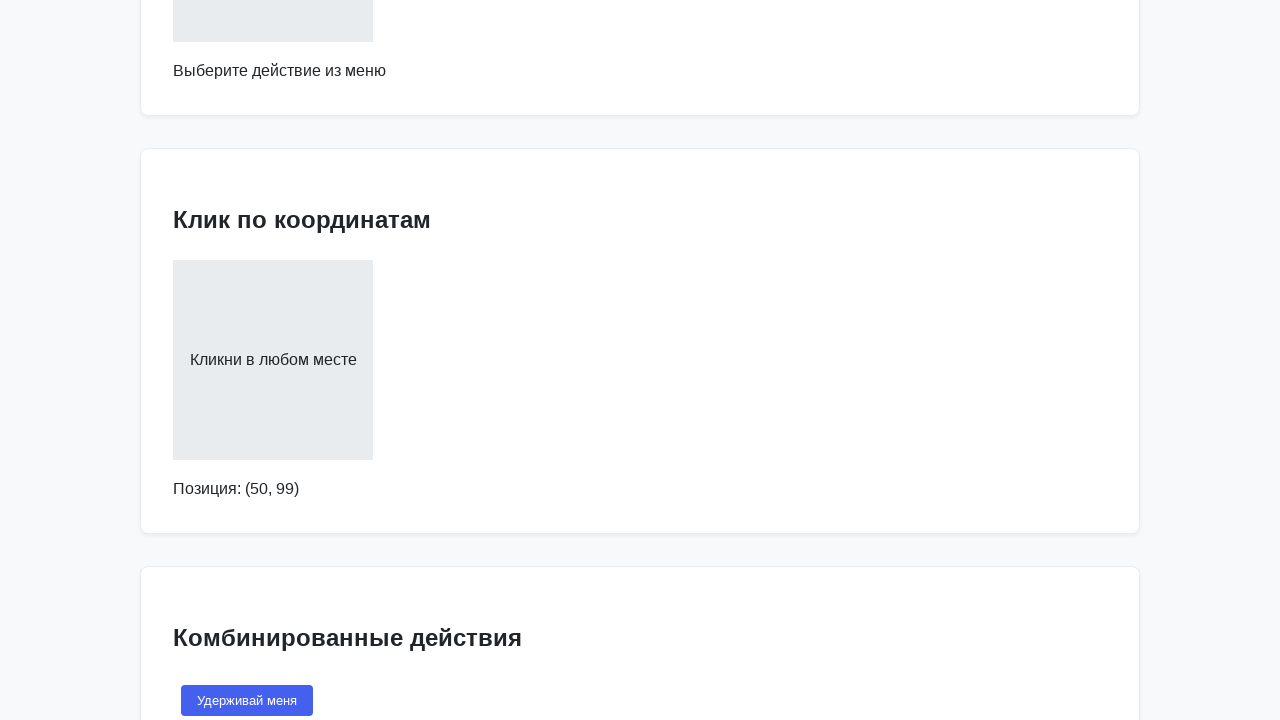